Tests checkbox and radio button interactions on W3Schools custom checkbox tutorial page by checking/unchecking checkboxes and selecting radio buttons

Starting URL: https://www.w3schools.com/howto/howto_css_custom_checkbox.asp

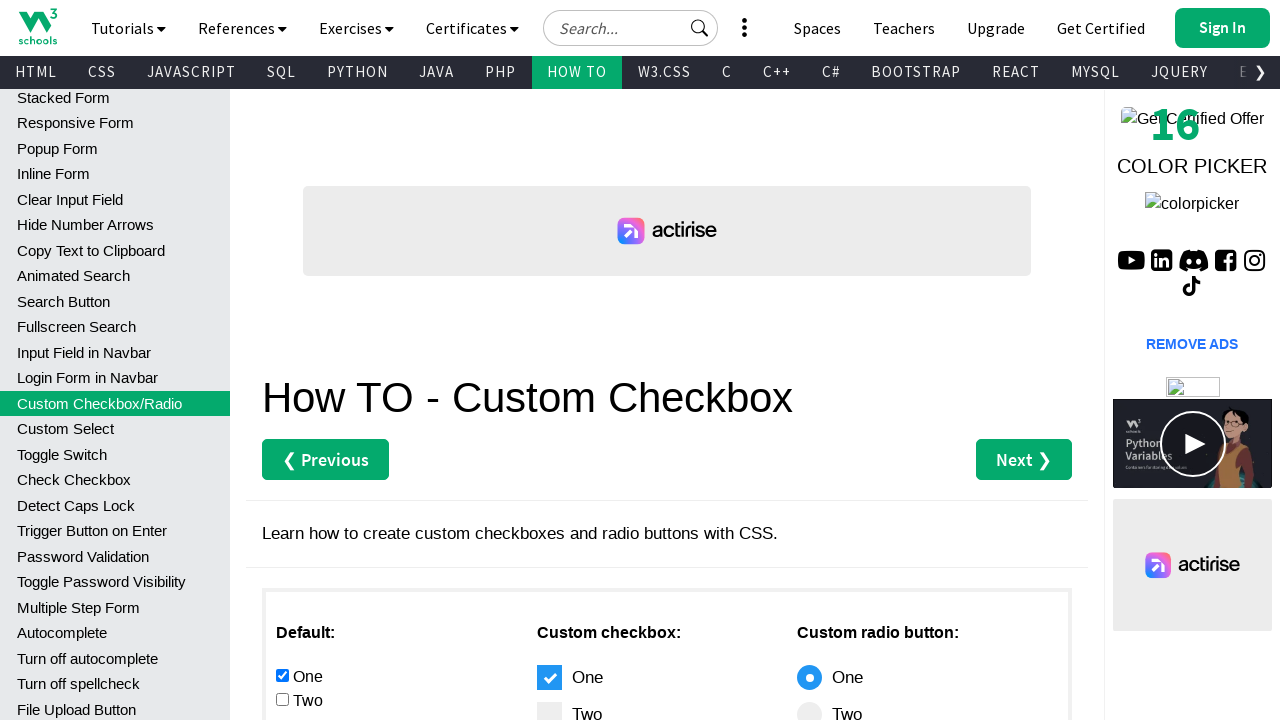

Located all checkboxes in the main content area
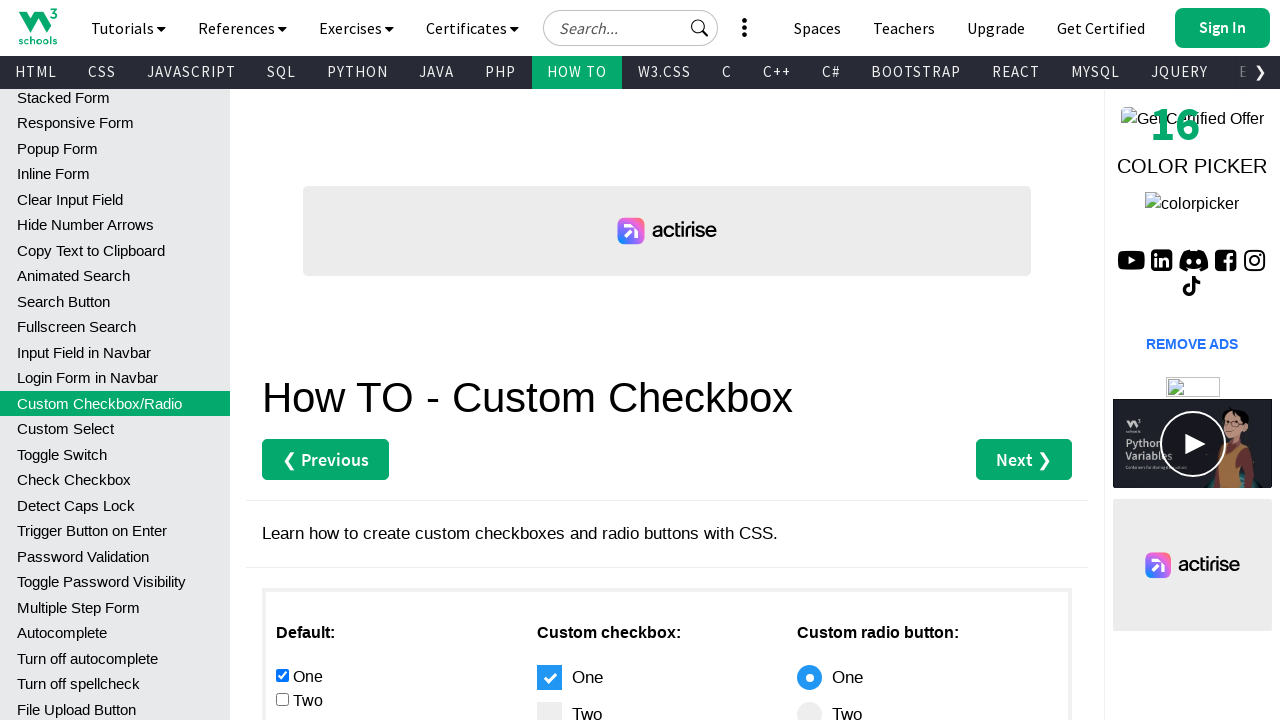

Checked the second checkbox at (282, 699) on #main > div.w3-row > div:nth-child(1) > input[type="checkbox"] >> nth=1
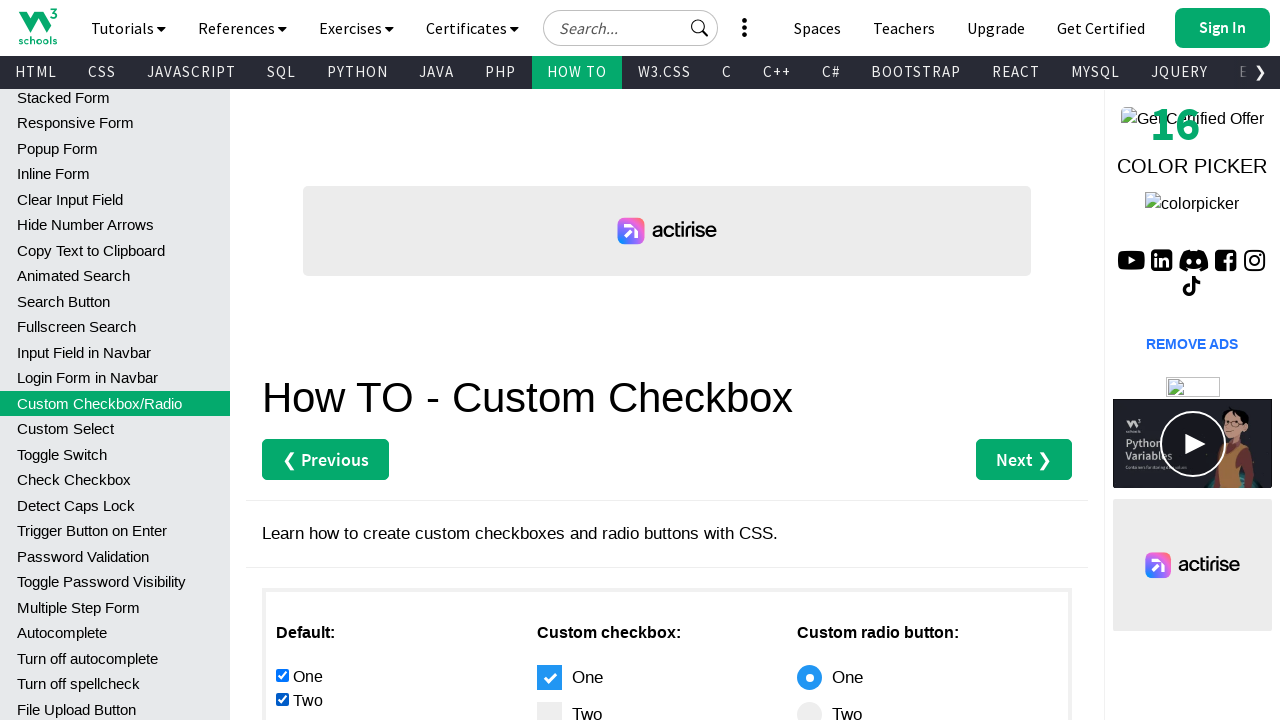

Unchecked the first checkbox at (282, 675) on #main > div.w3-row > div:nth-child(1) > input[type="checkbox"] >> nth=0
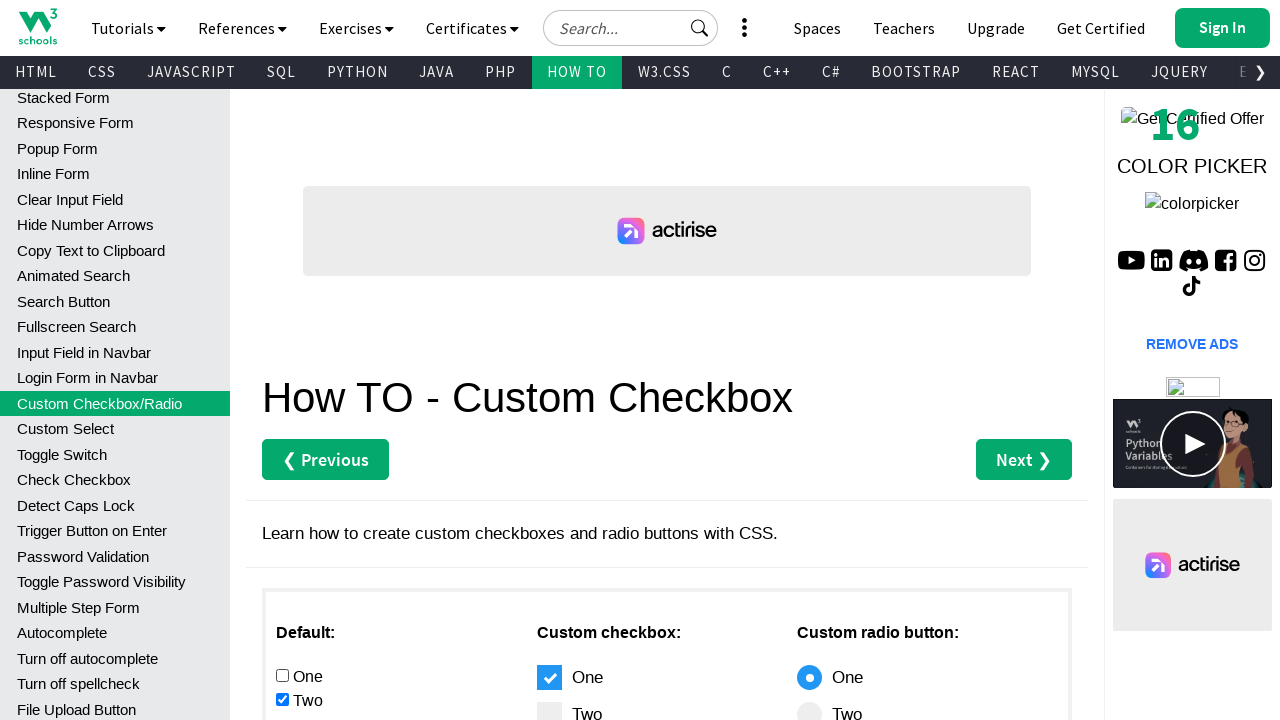

Located all radio buttons in the main content area
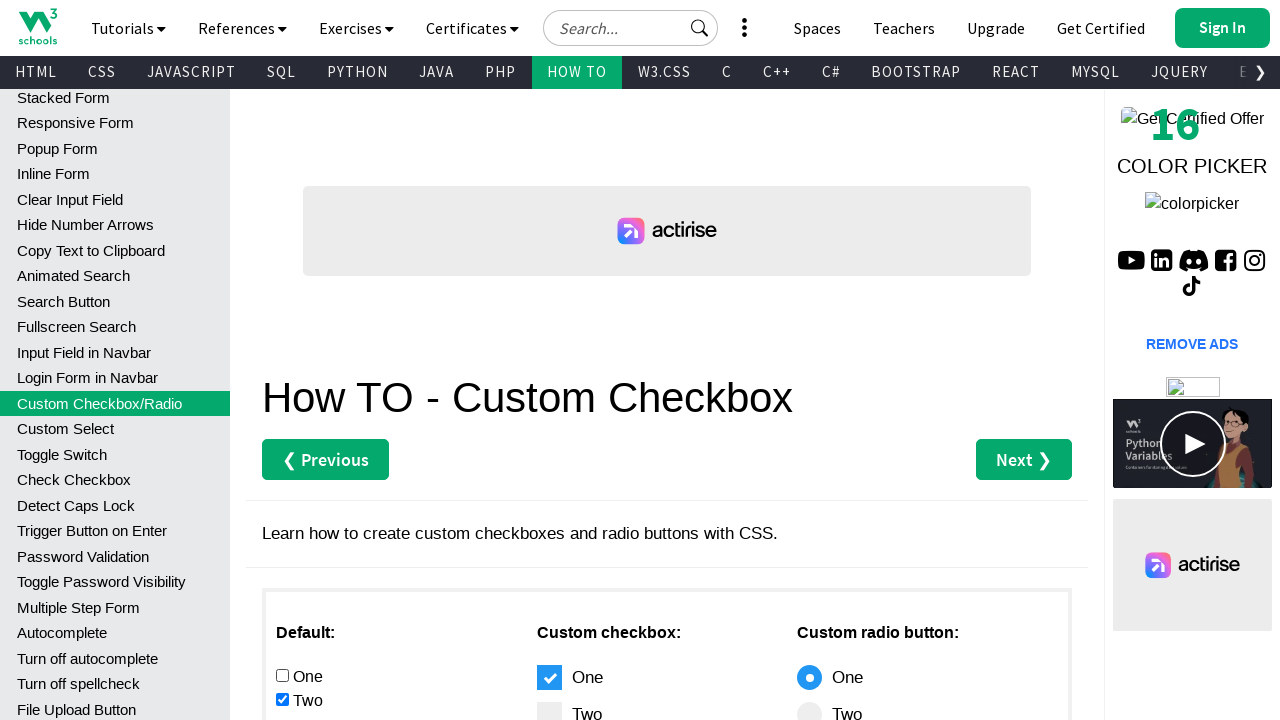

Selected the second radio button at (282, 360) on #main > div.w3-row > div:nth-child(1) > input[type="radio"] >> nth=1
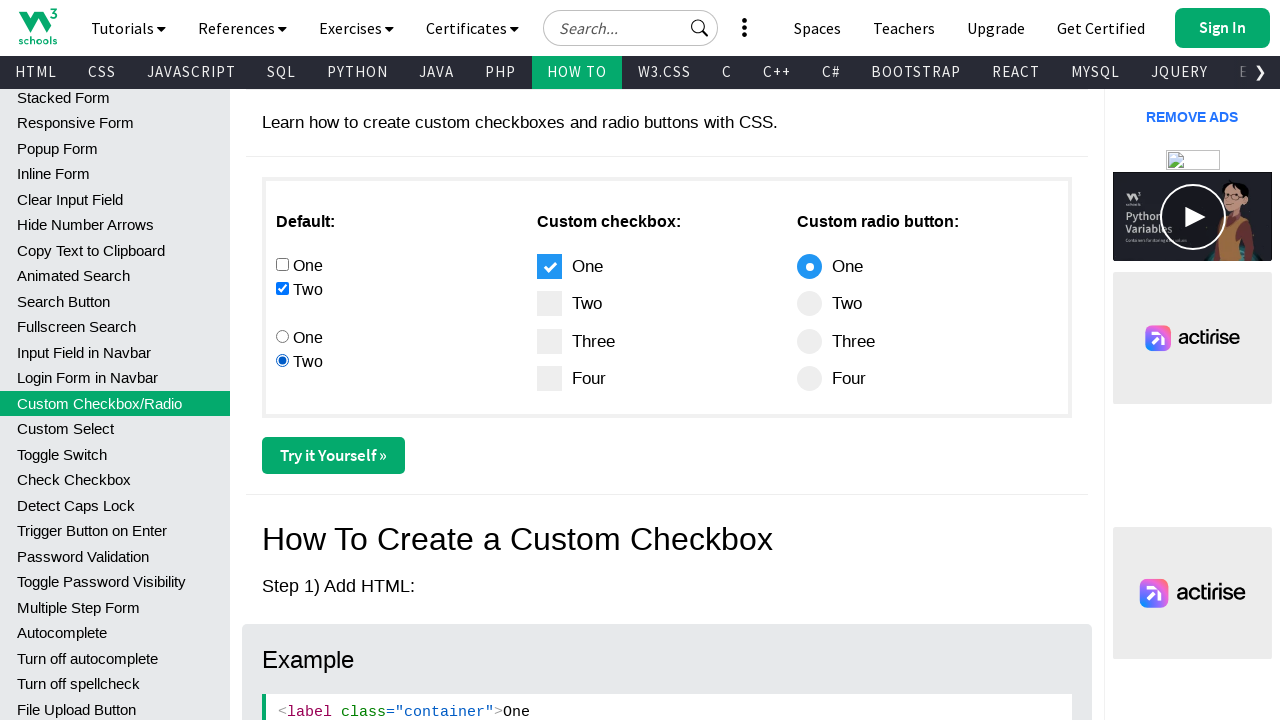

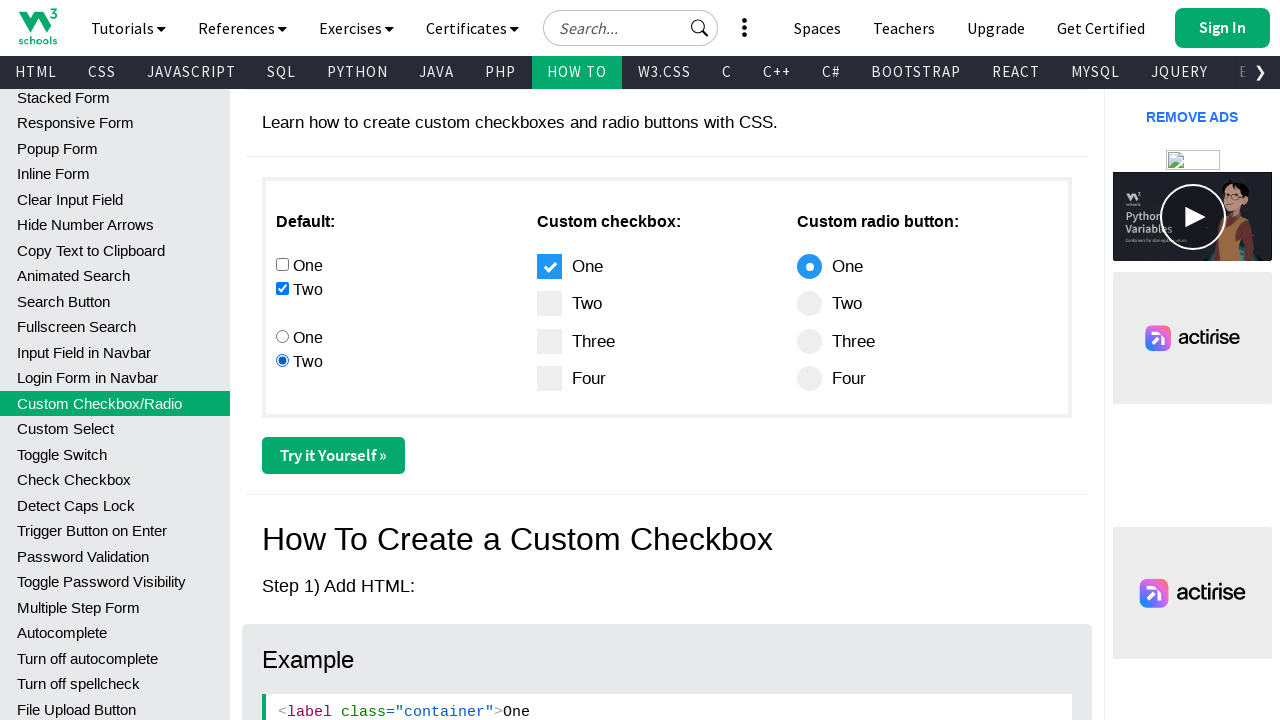